Tests a form submission by filling multiple input fields (name, surname, email, phone, address) and clicking the submit button

Starting URL: https://erikdark.github.io/Qa_autotest_03/

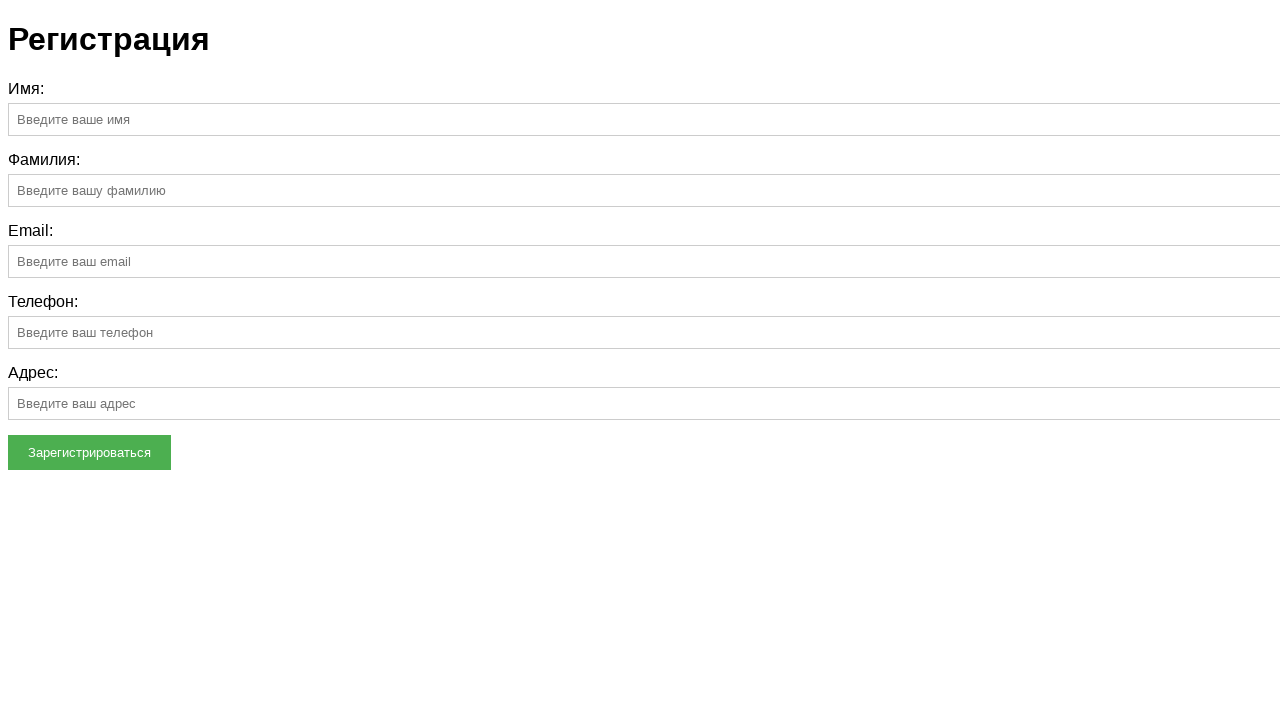

Located all input fields on the form
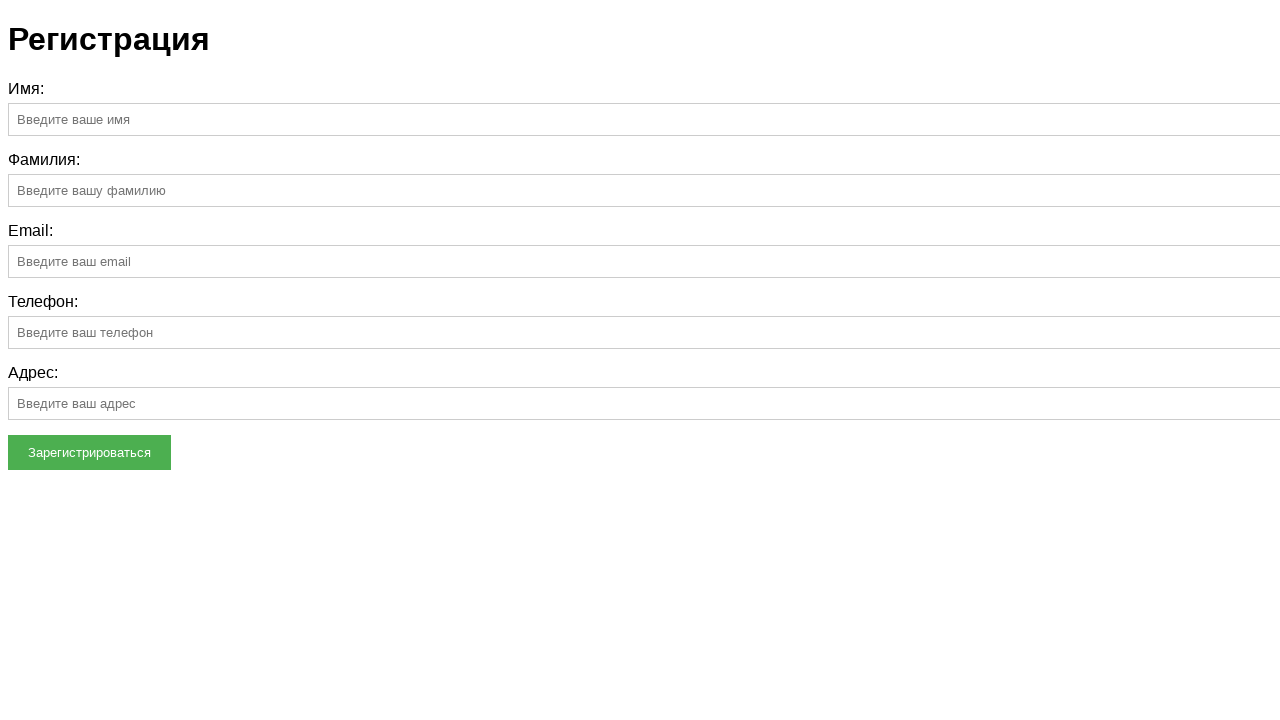

Filled input field 1 (name) with 'Marina' on input >> nth=0
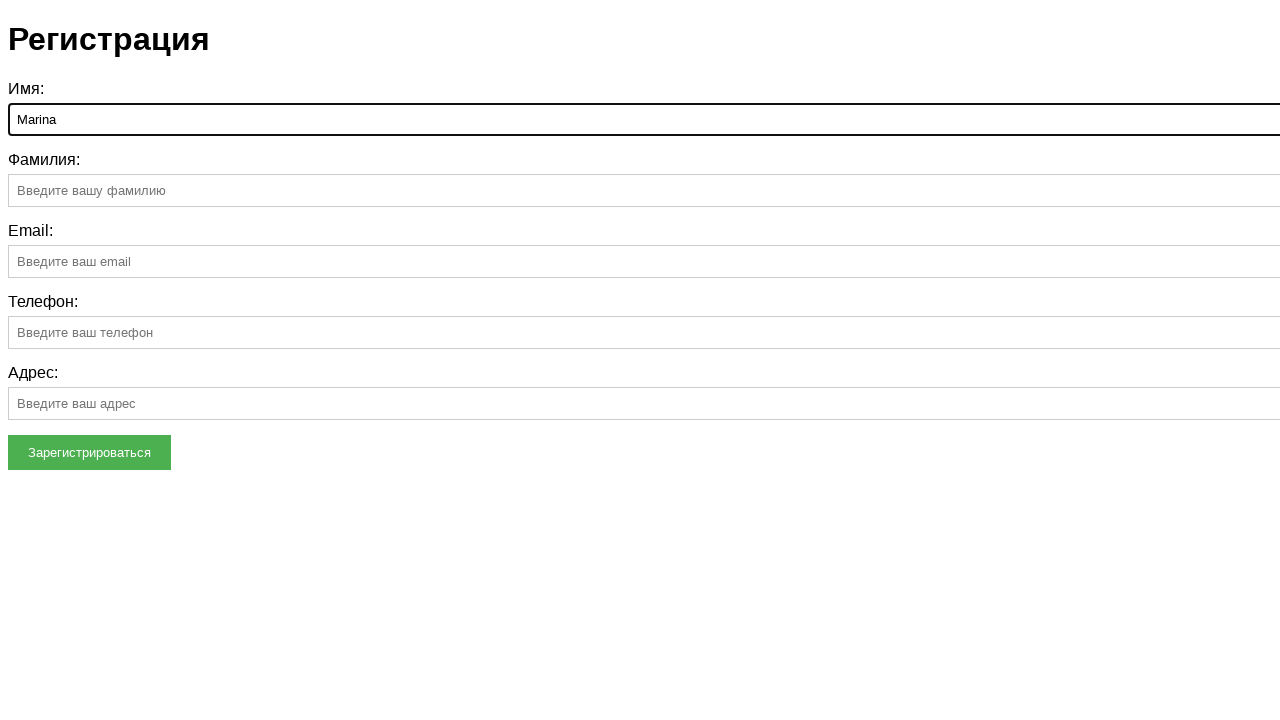

Filled input field 2 (surname) with 'Petrov' on input >> nth=1
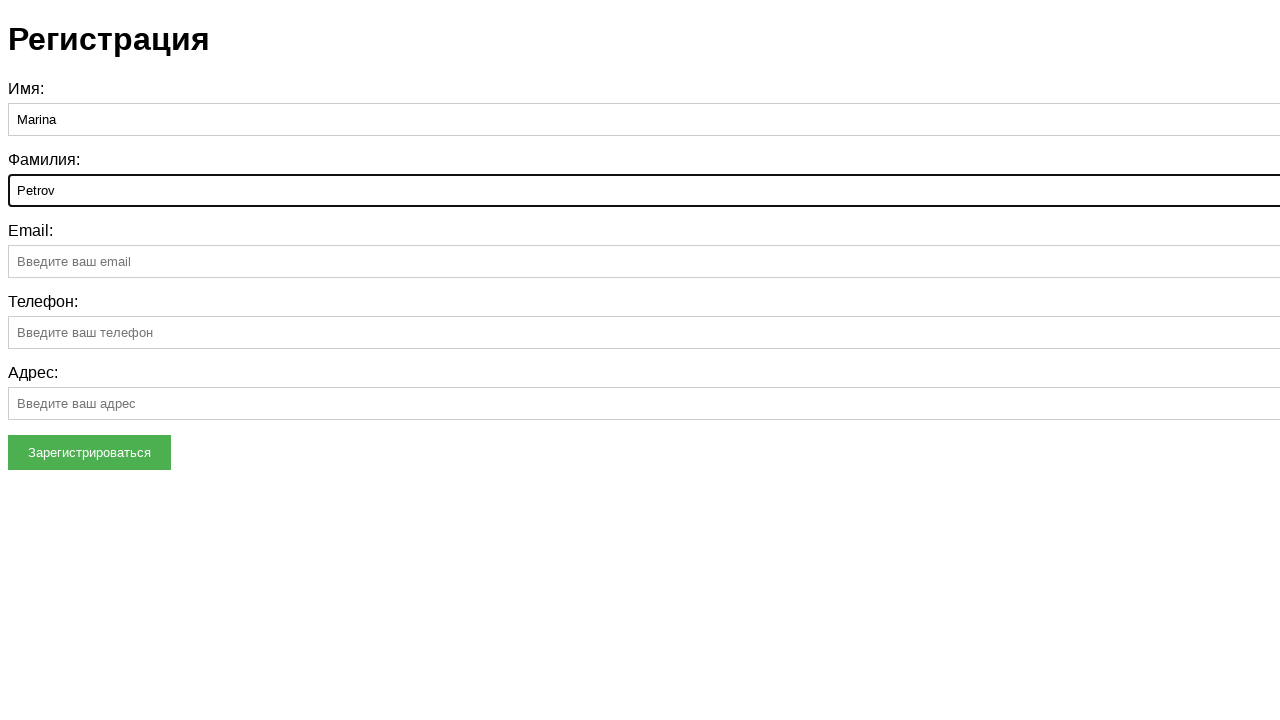

Filled input field 3 (email) with 'marina.p@email.org' on input >> nth=2
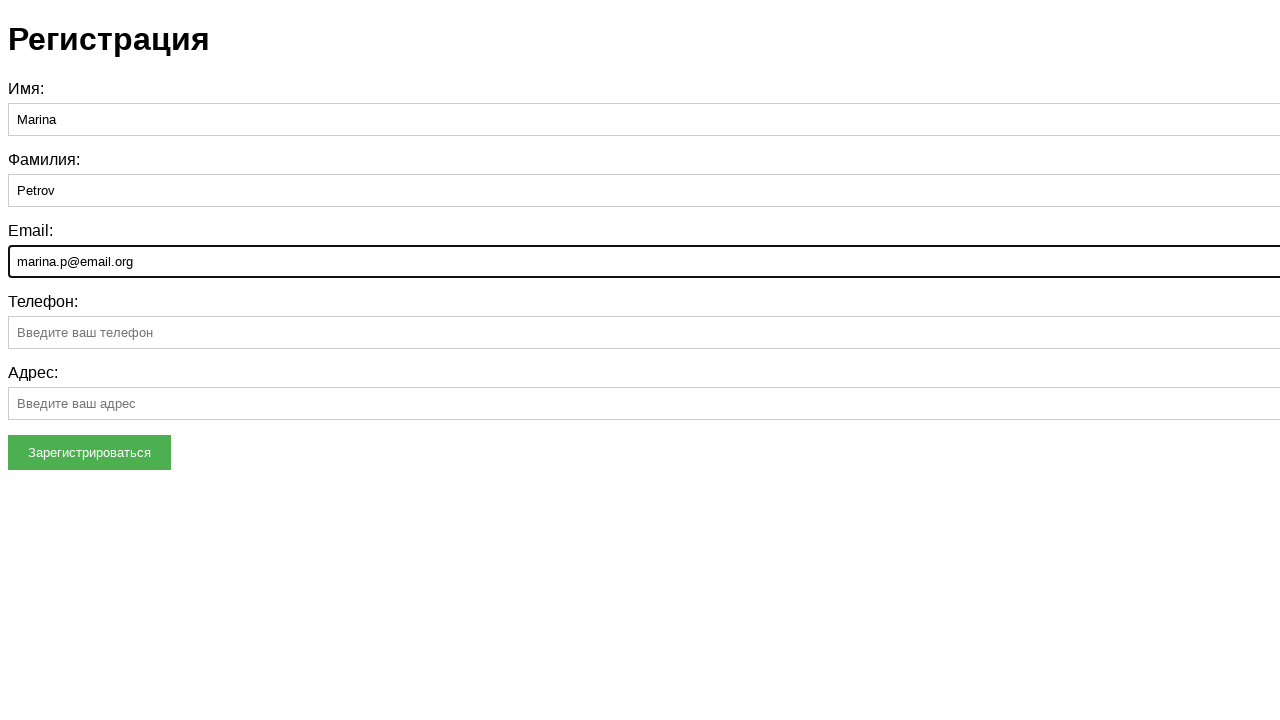

Filled input field 4 (phone) with '+79123456789' on input >> nth=3
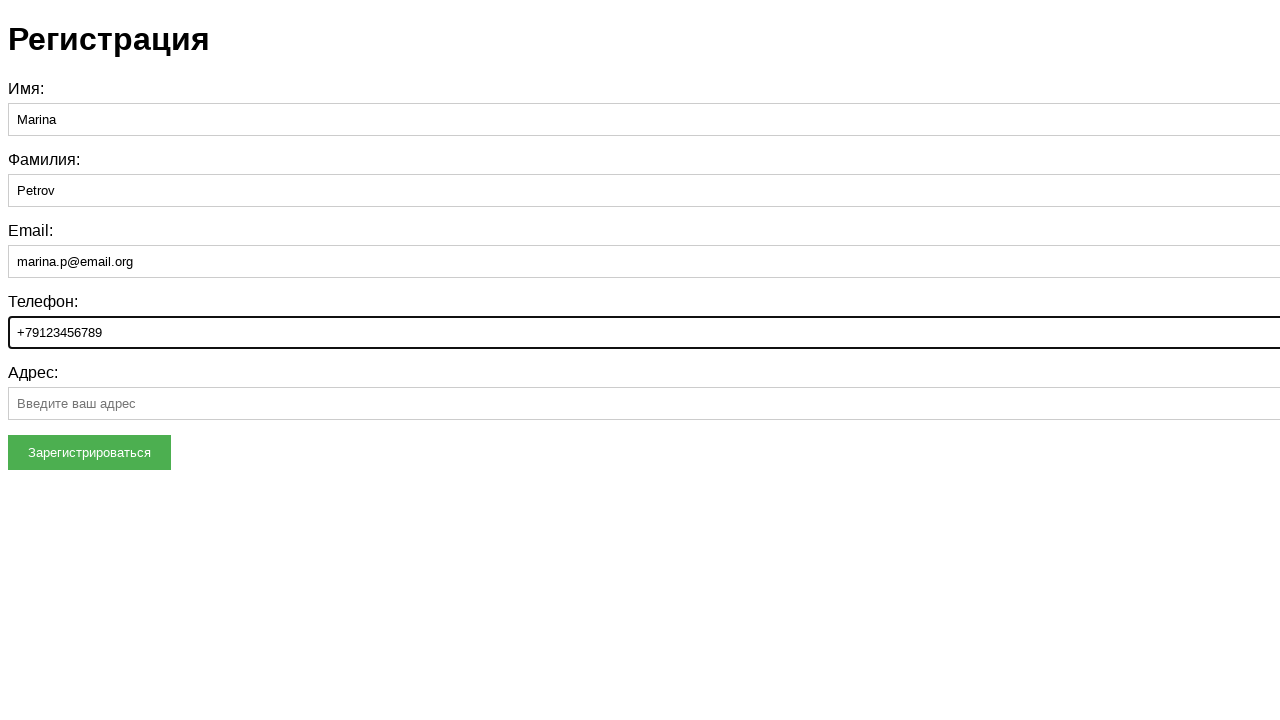

Filled input field 5 (address) with 'Moscow, Russia' on input >> nth=4
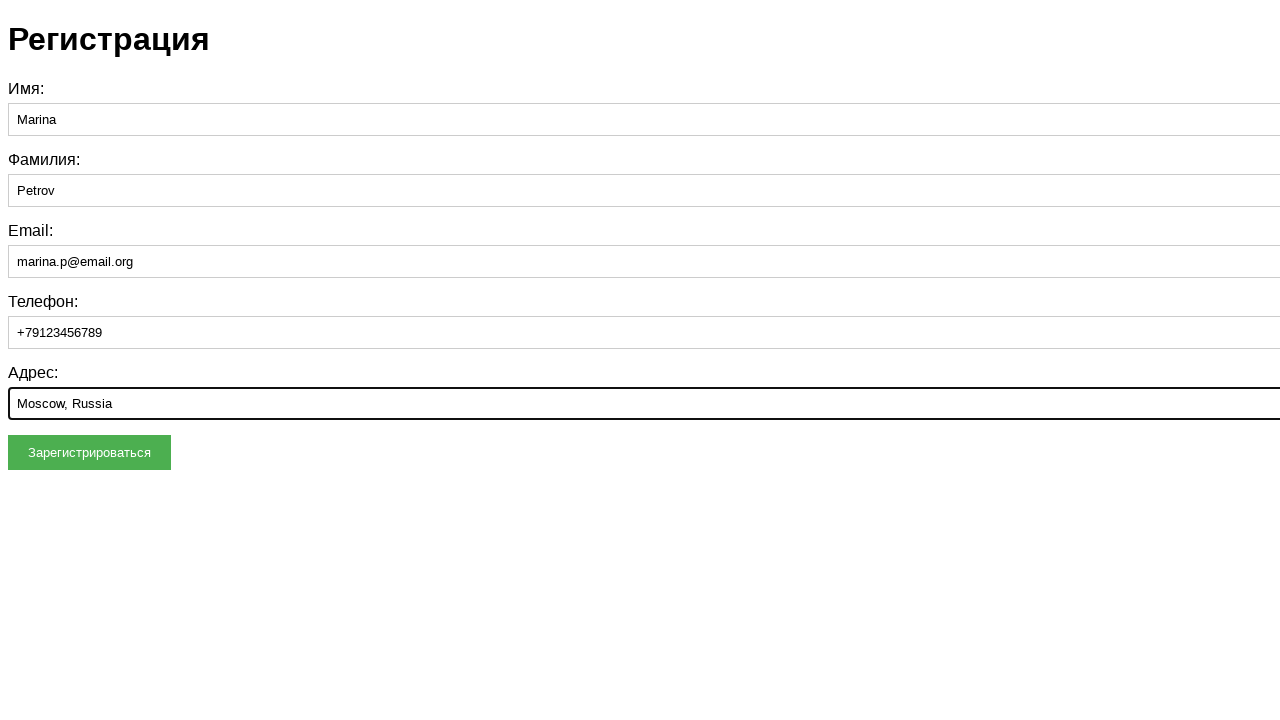

Clicked the submit button to submit the form at (90, 452) on button
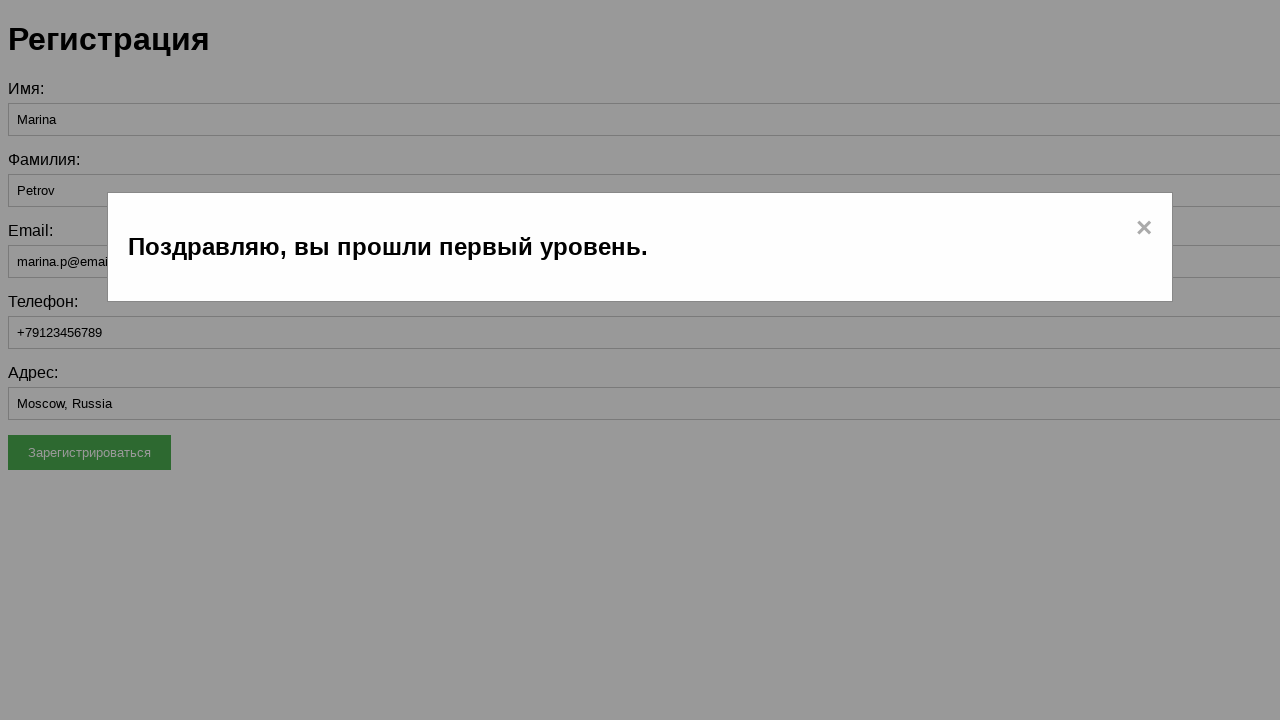

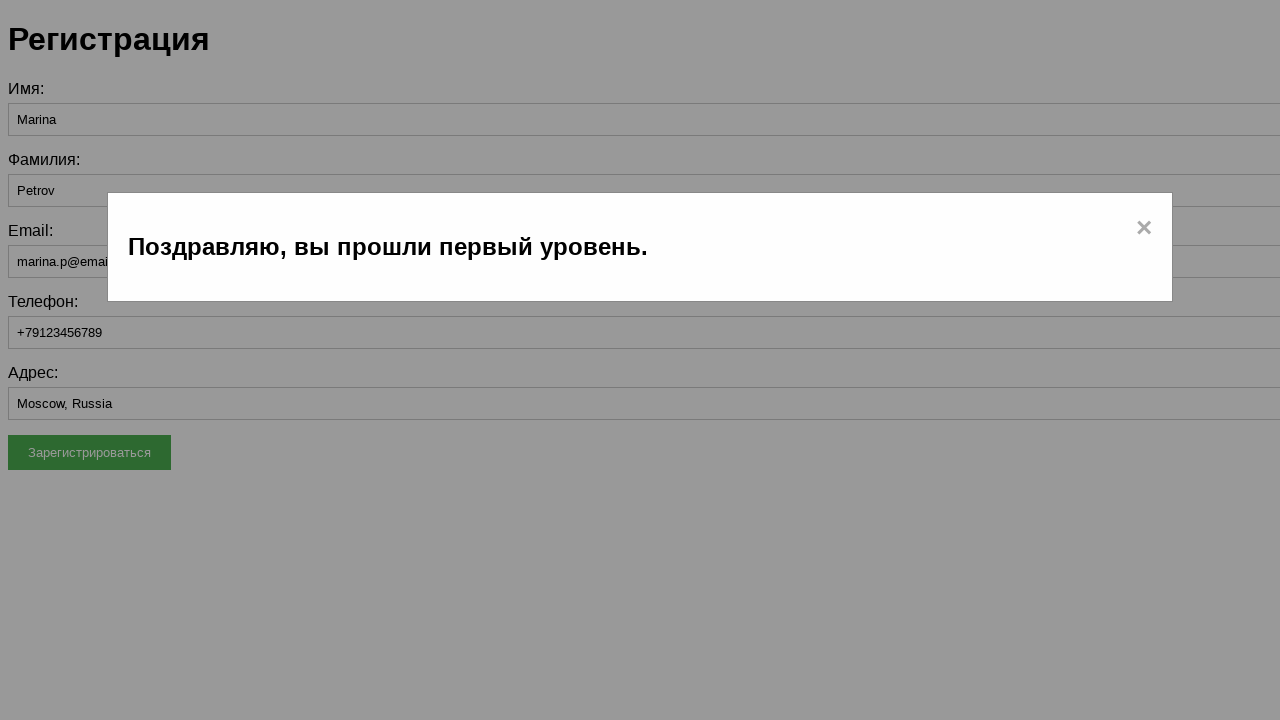